Tests window handling functionality by opening a new window, switching between windows, and verifying titles and text content

Starting URL: https://the-internet.herokuapp.com/windows

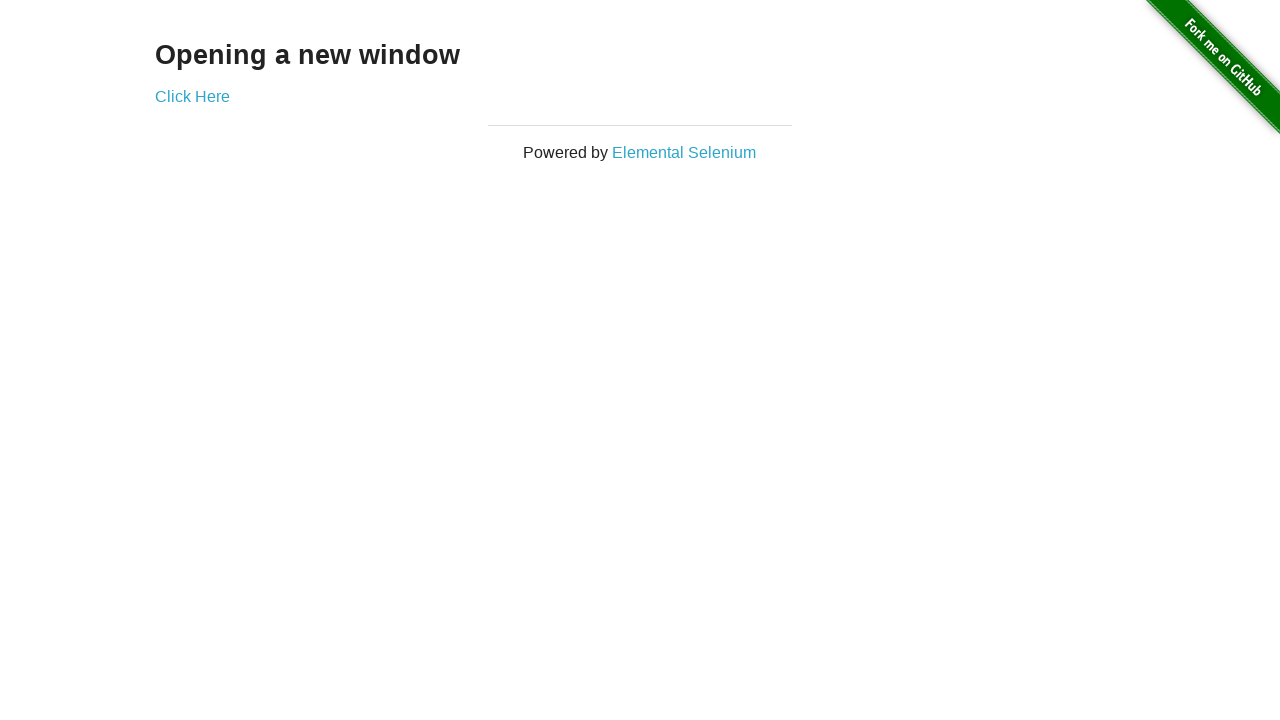

Stored initial page context for later reference
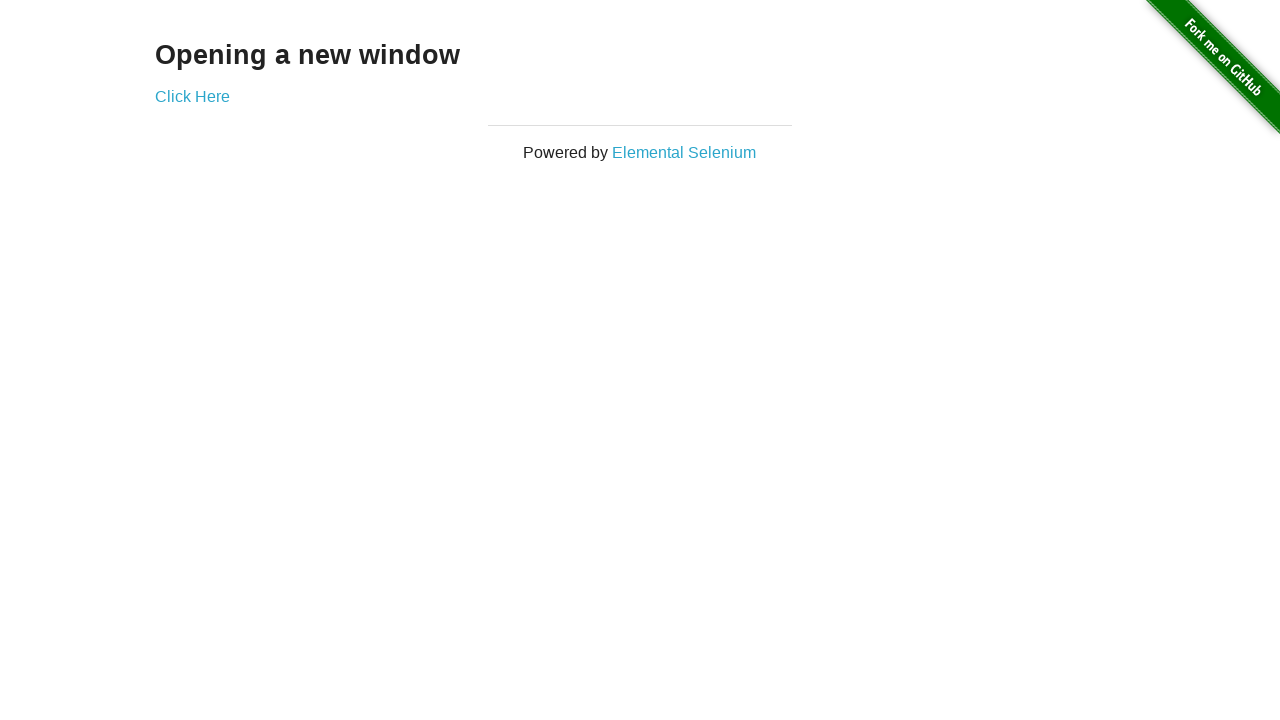

Retrieved heading text from initial page
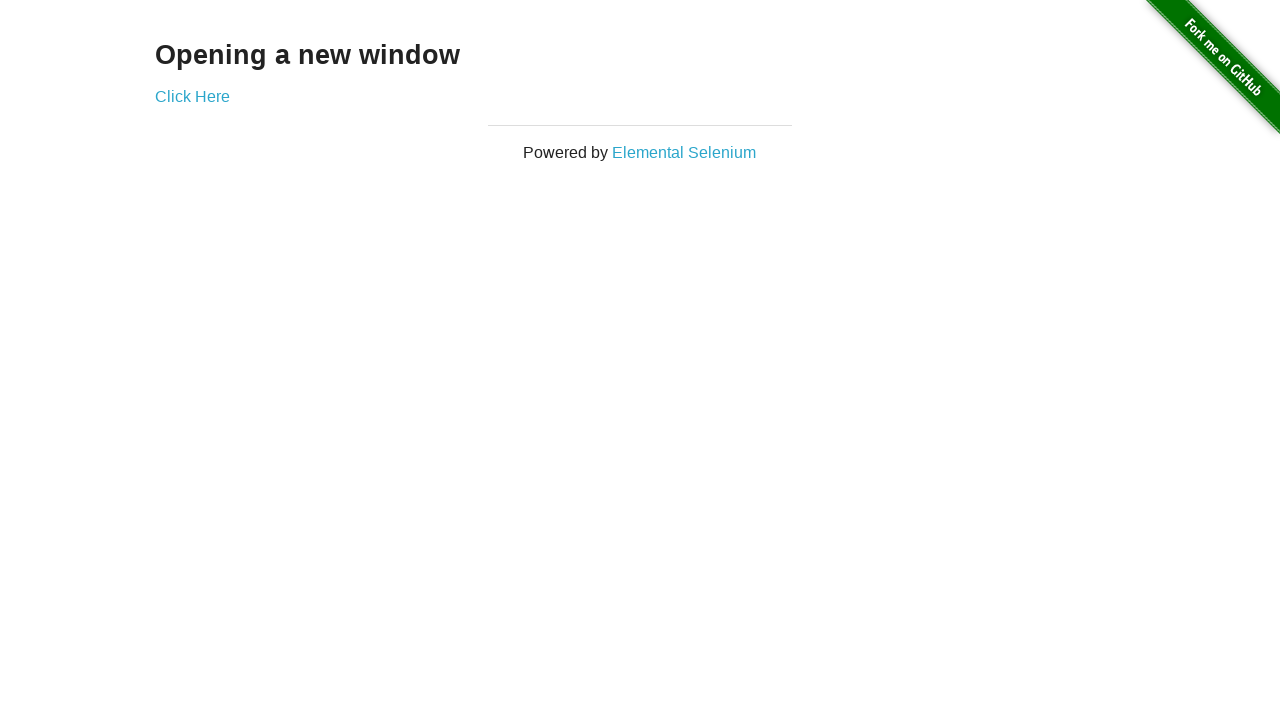

Verified heading text is 'Opening a new window'
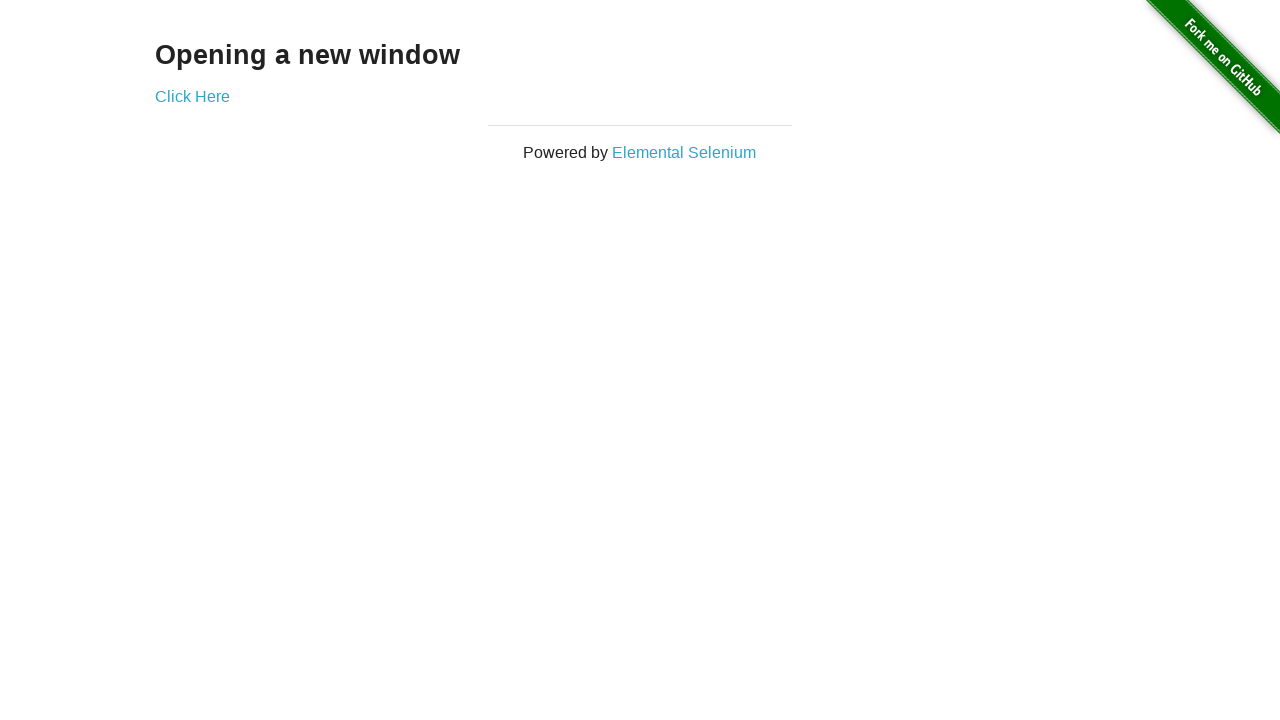

Verified initial page title is 'The Internet'
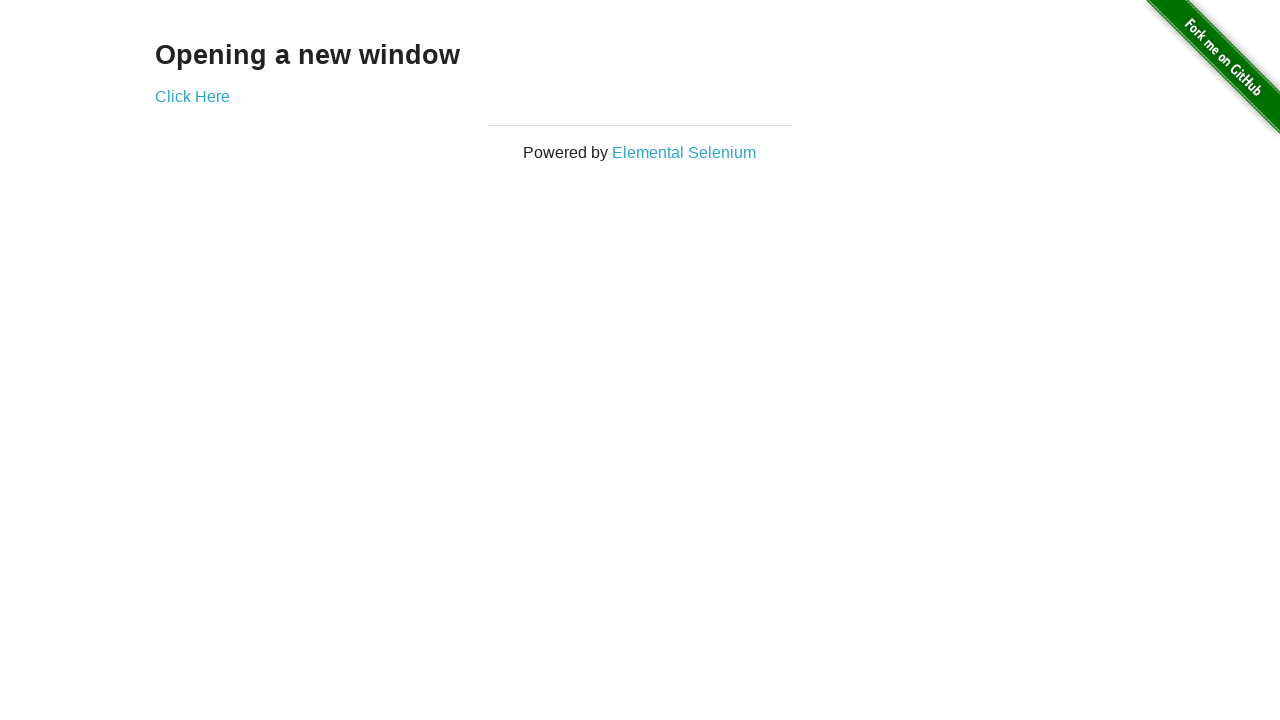

Clicked 'Click Here' button to open new window at (192, 96) on (//a)[2]
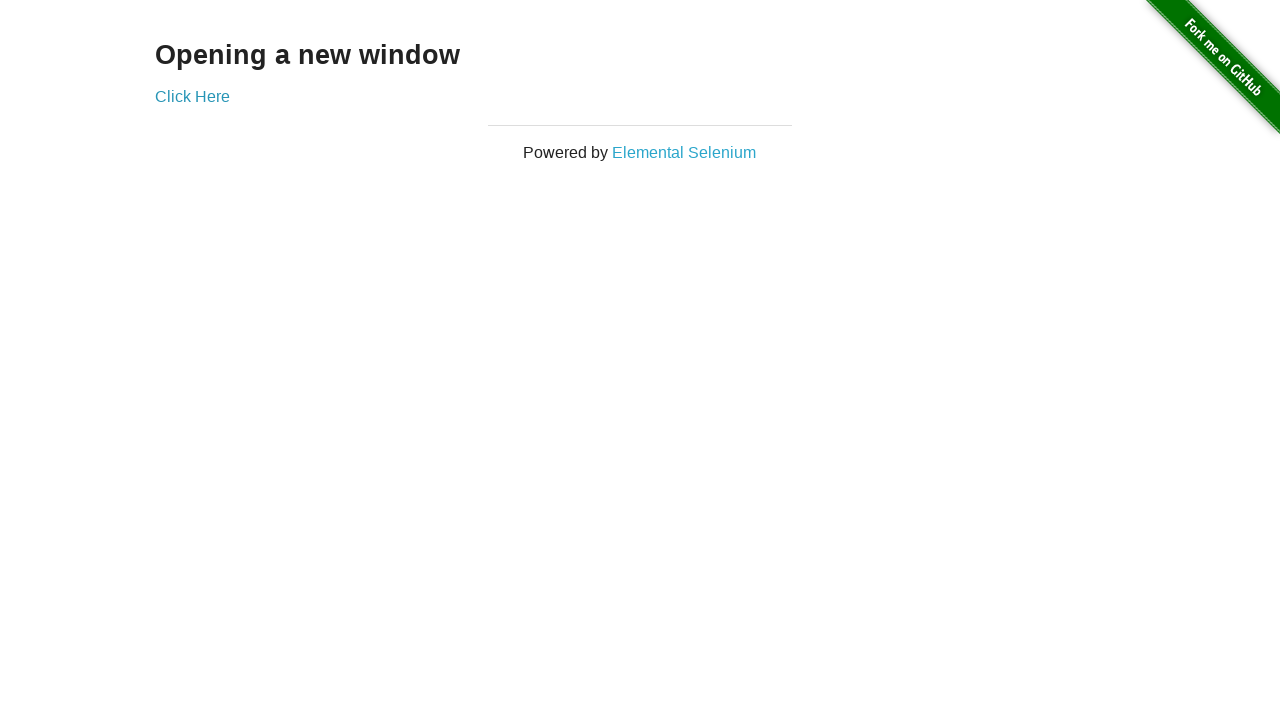

New window opened and captured
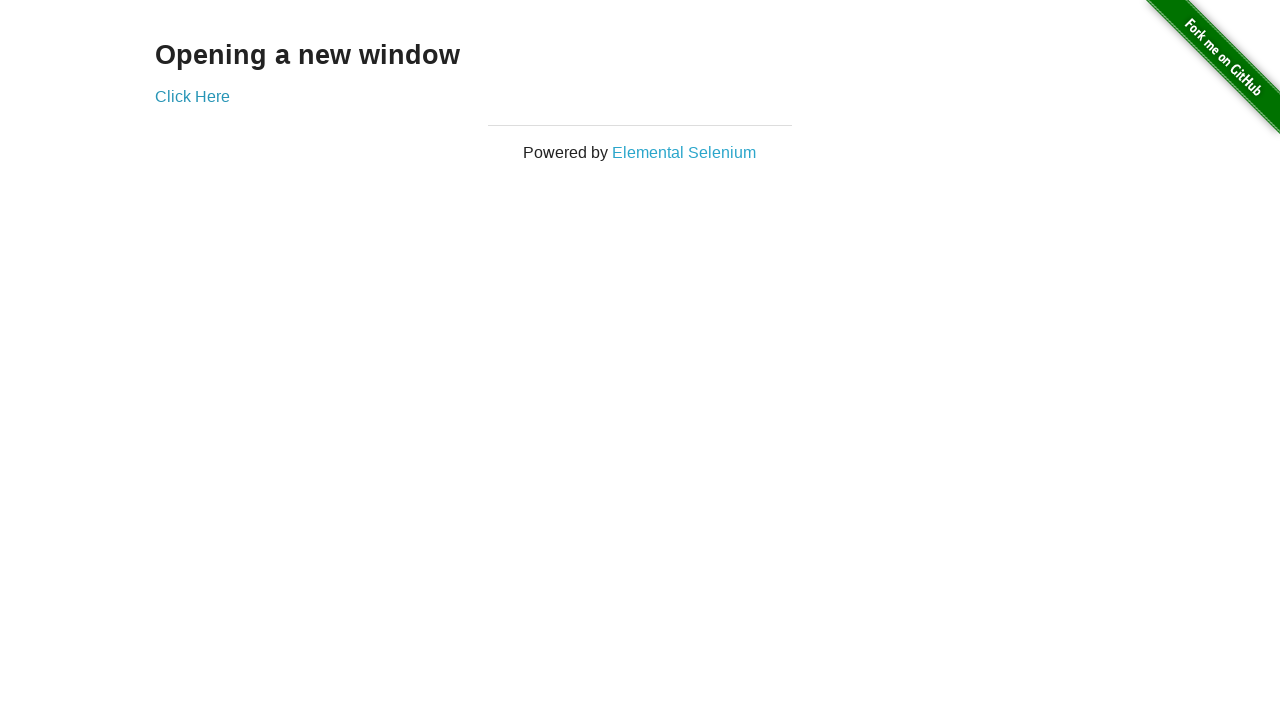

Verified new window title is 'New Window'
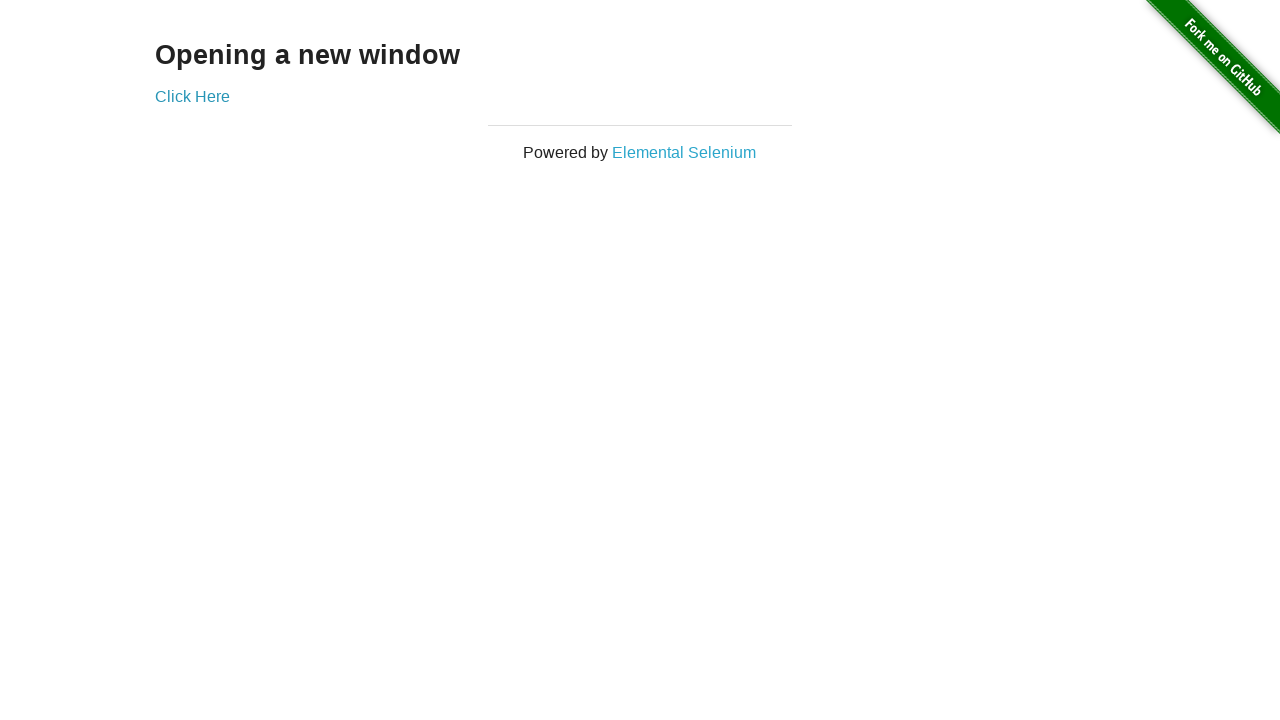

Verified initial window title is still 'The Internet'
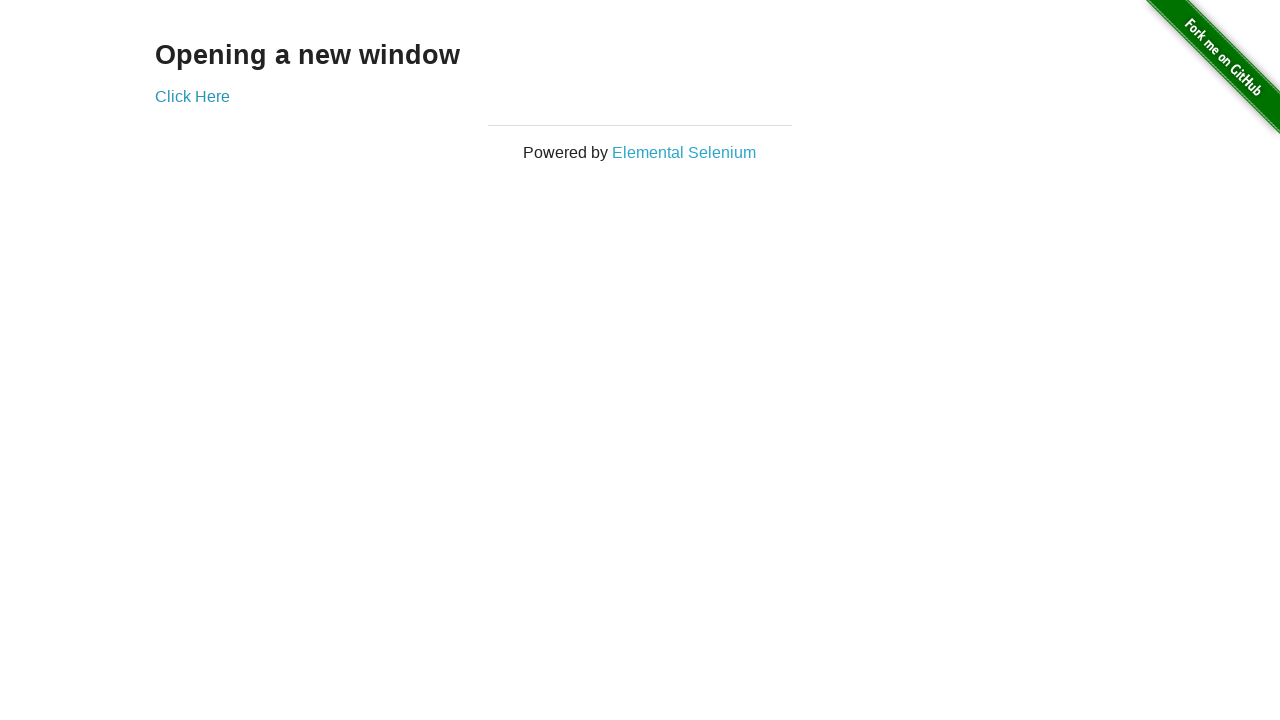

Brought new window to front
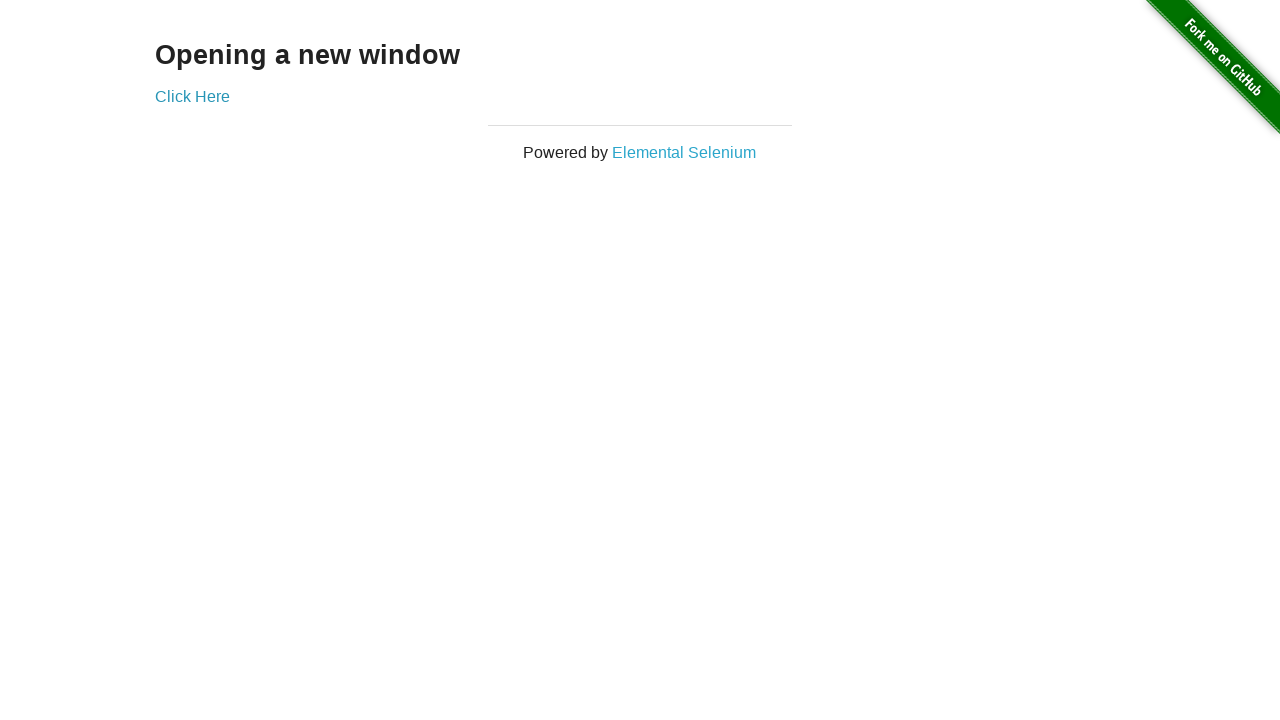

Brought initial window back to front
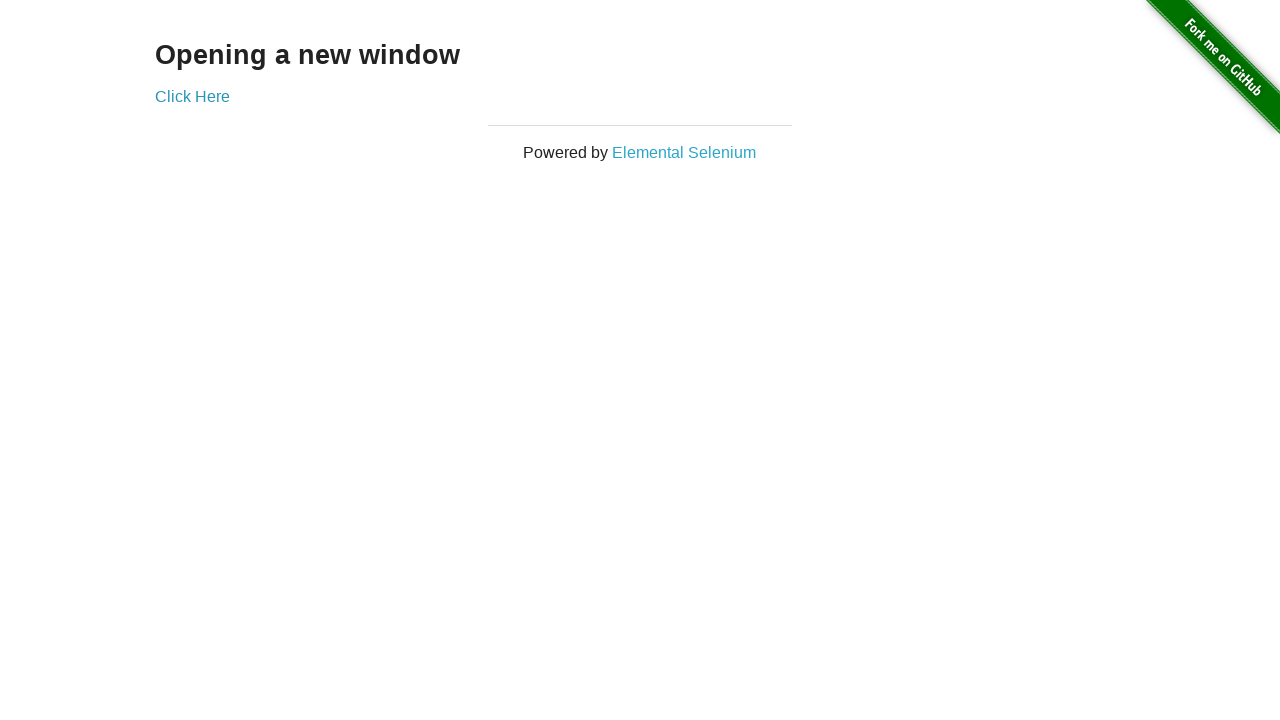

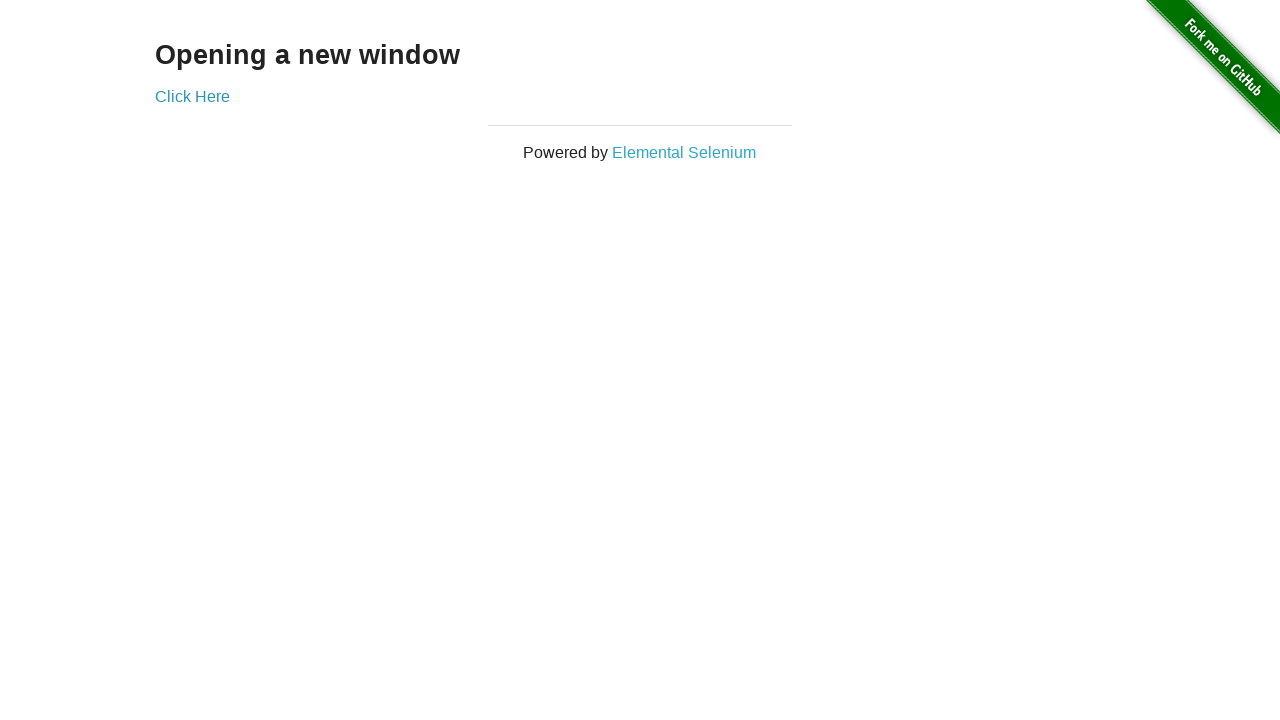